Tests scrolling to the bottom of the Delta Airlines homepage

Starting URL: https://www.delta.com

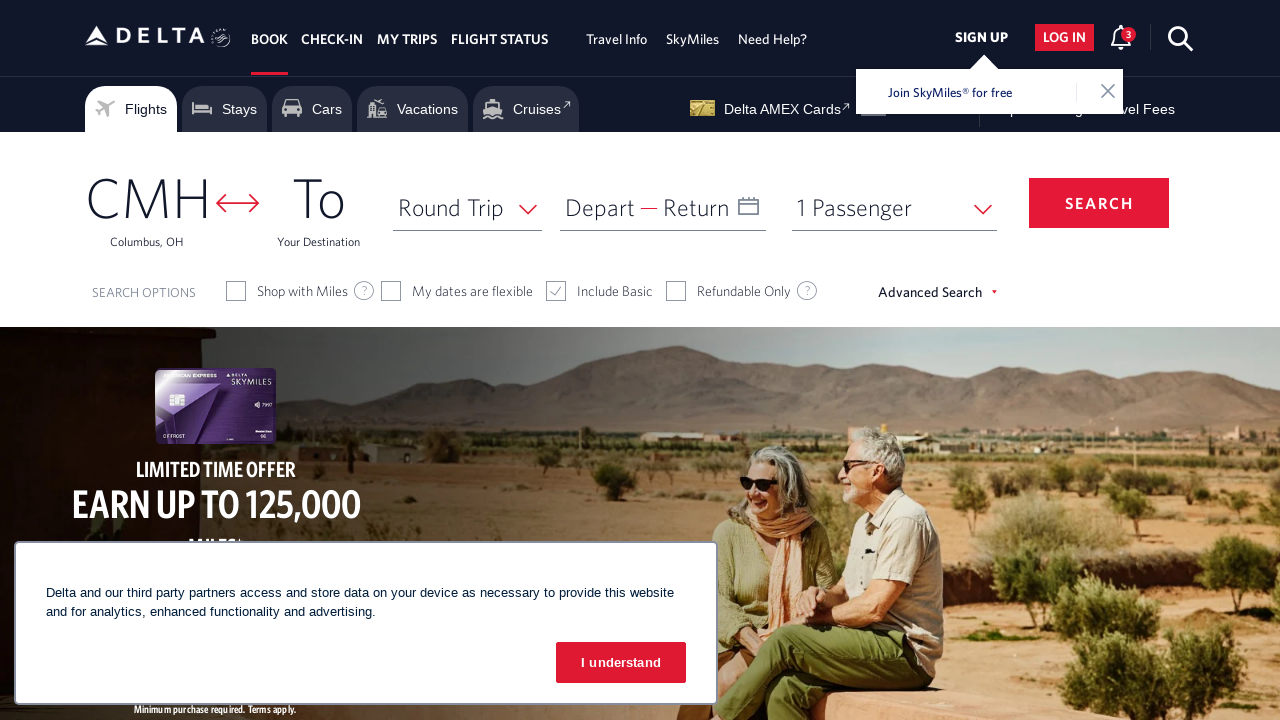

Scrolled to the bottom of the Delta Airlines homepage
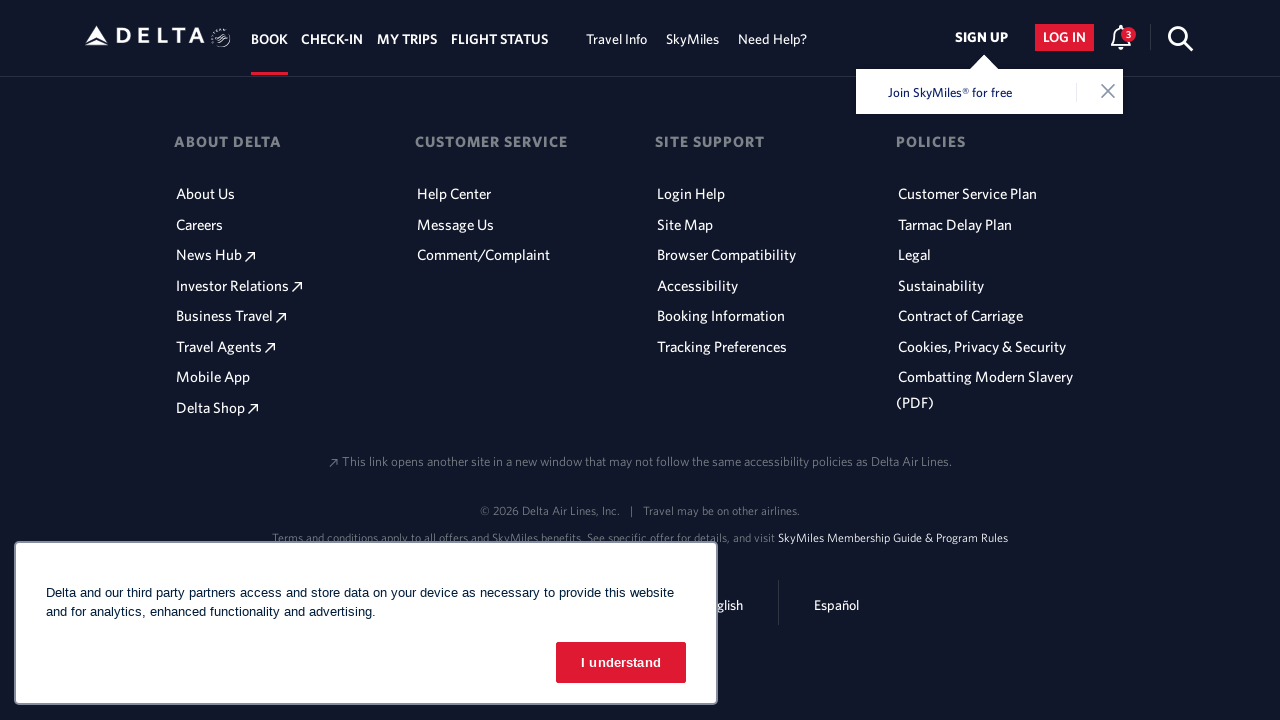

Waited 1 second for page scroll to complete
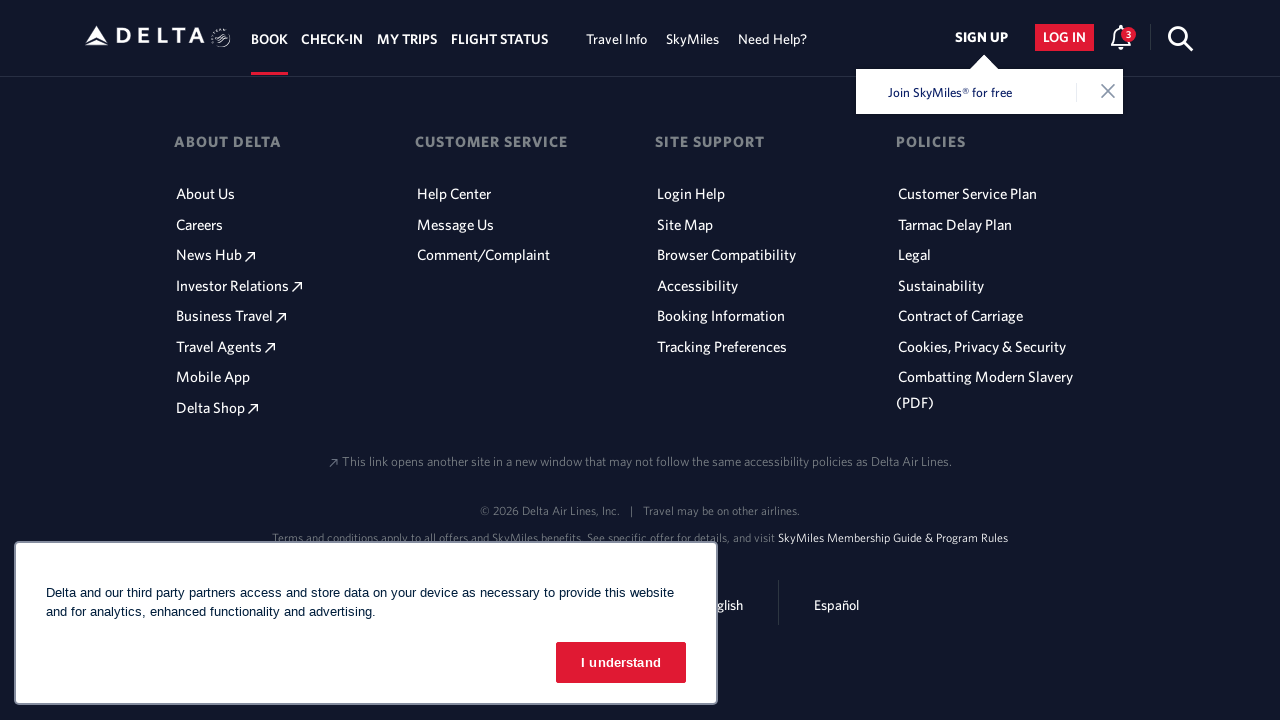

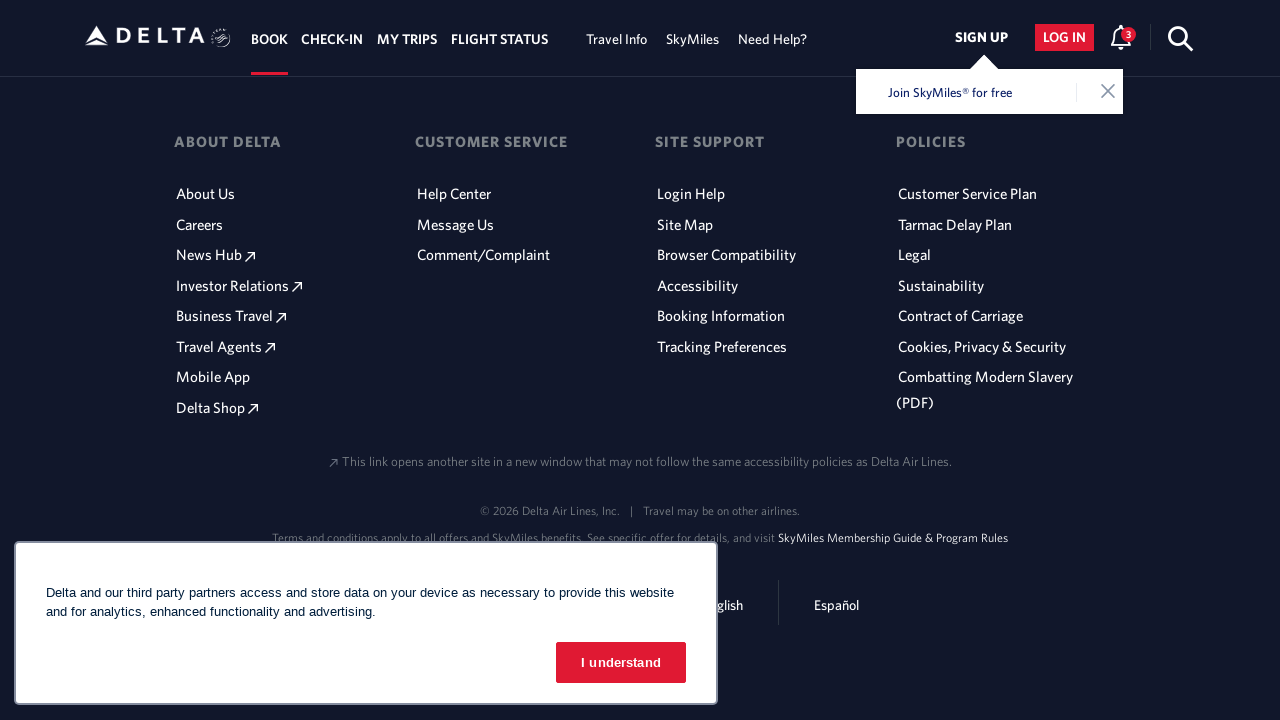